Navigates to Bank Manager, adds a new customer with random details (first name, last name, post code), and accepts the confirmation alert

Starting URL: https://www.globalsqa.com/angularJs-protractor/BankingProject/#/login

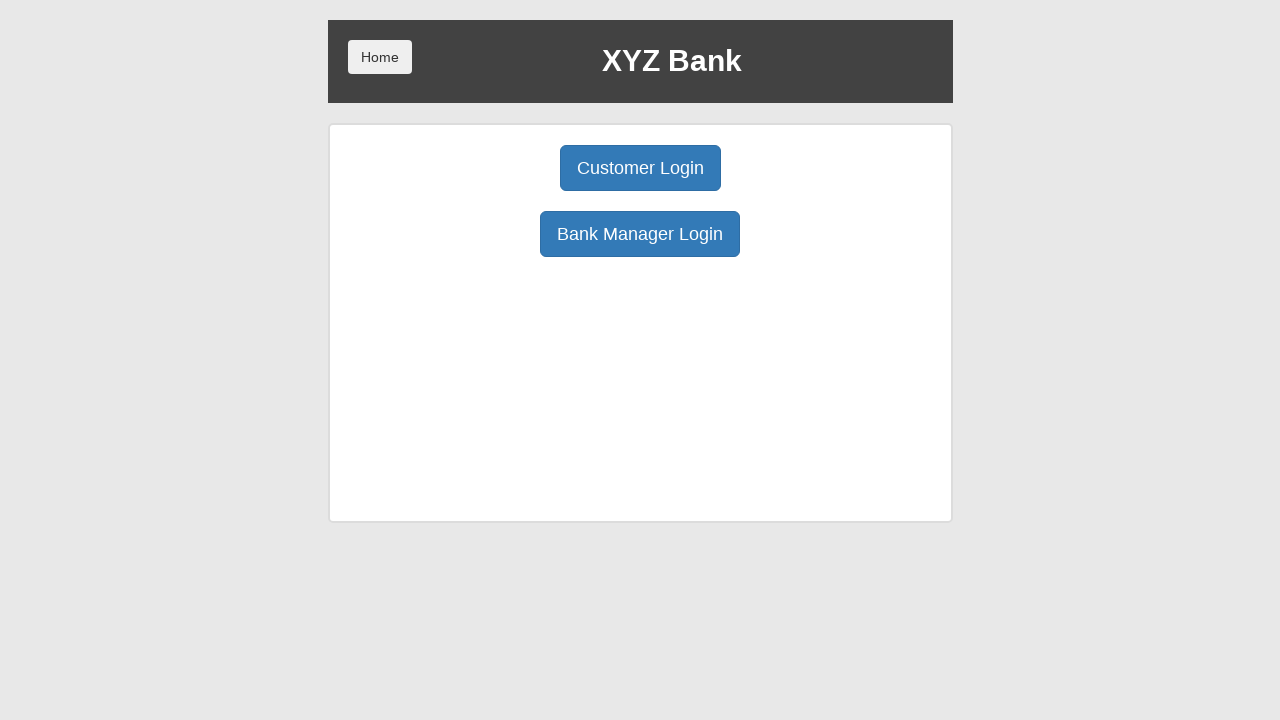

Clicked Bank Manager Login button at (640, 234) on button[ng-click='manager()']
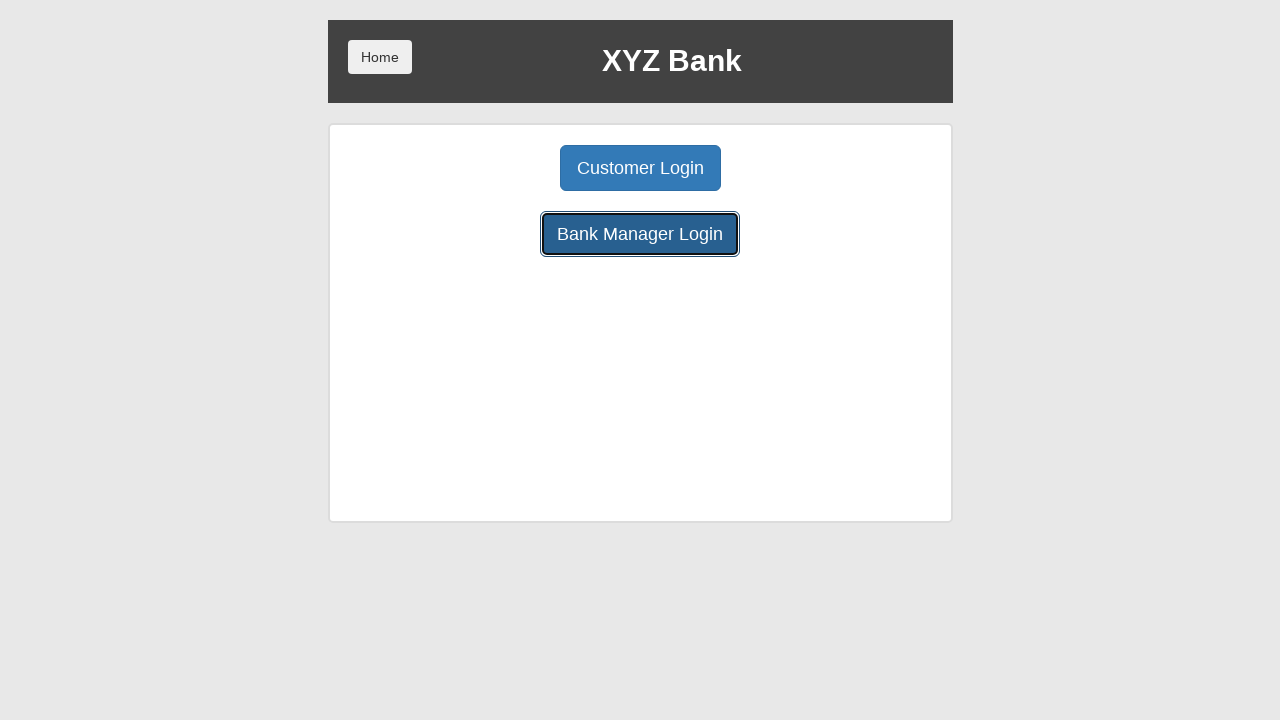

Add Customer button loaded
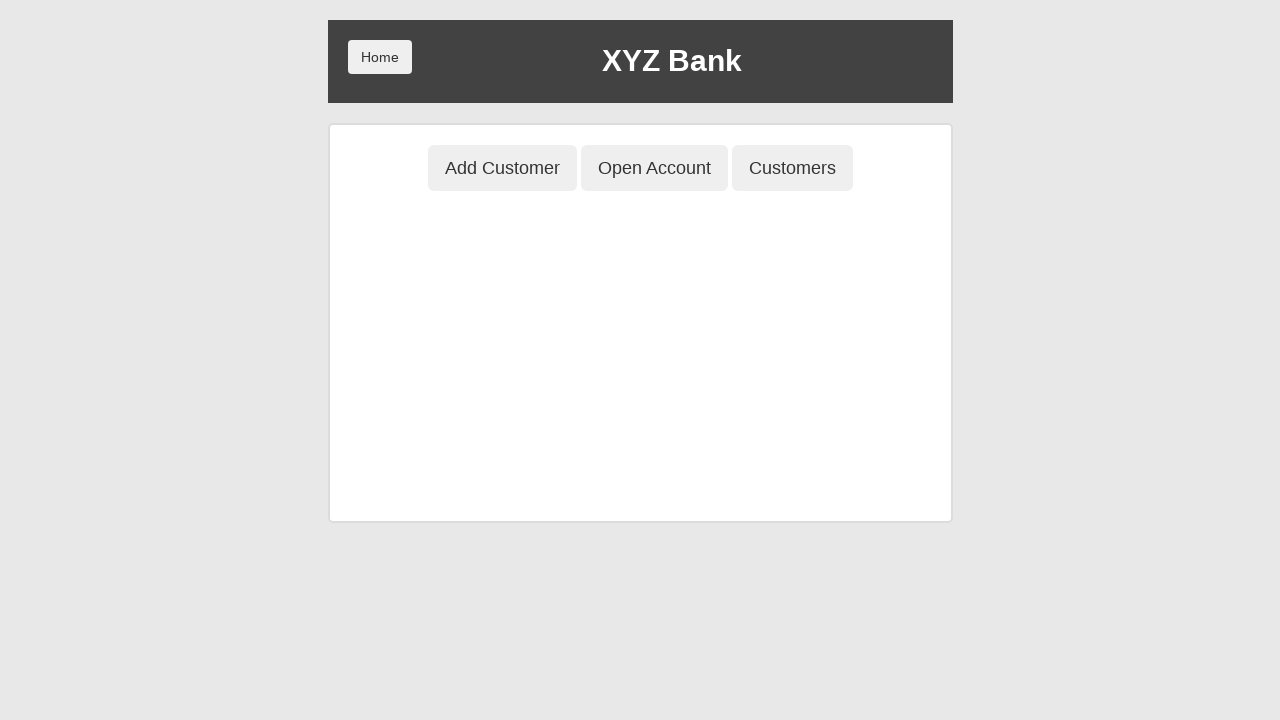

Clicked Add Customer button at (502, 168) on button[ng-click='addCust()']
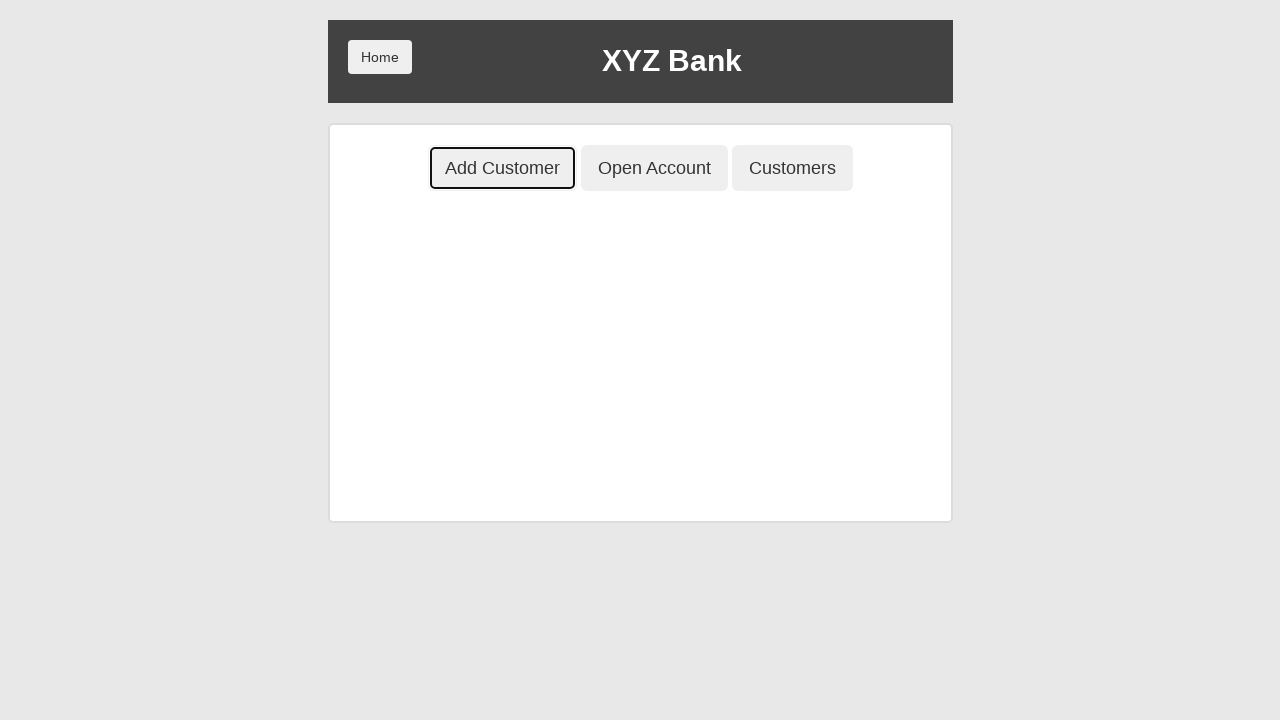

Customer form loaded
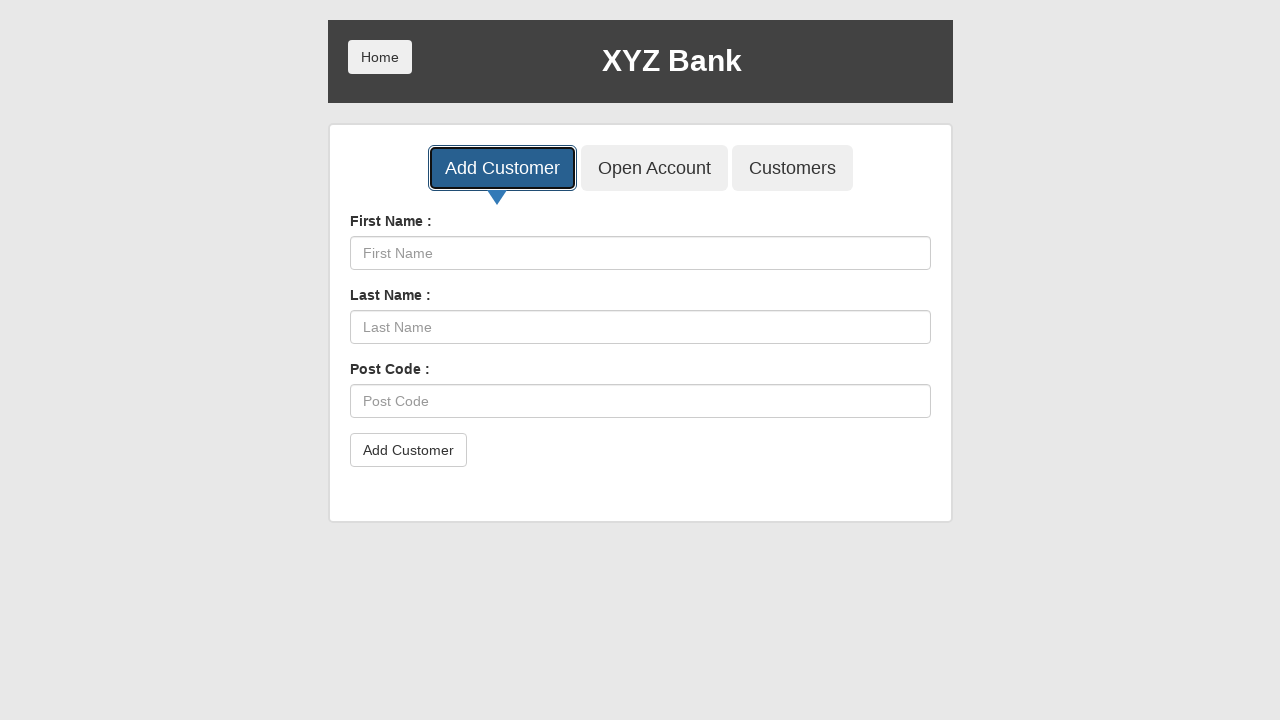

Filled First Name field with 'Michael' on input[placeholder='First Name']
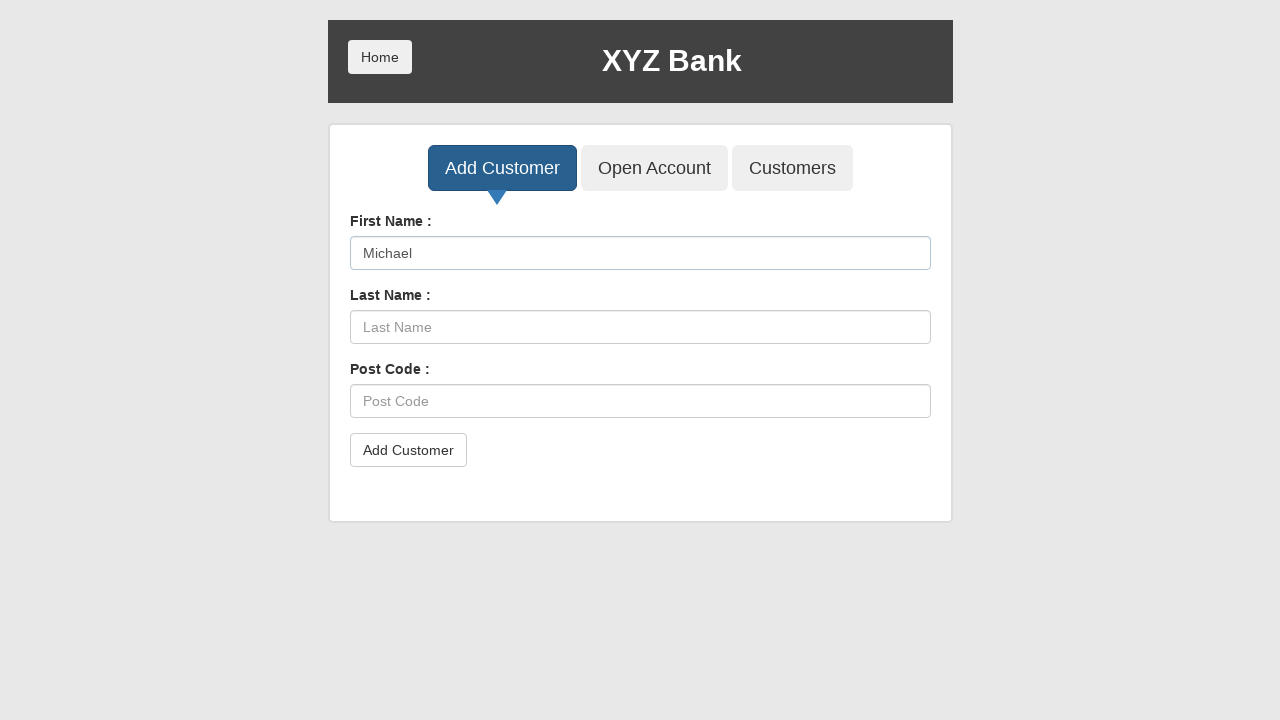

Filled Last Name field with 'Johnson' on input[placeholder='Last Name']
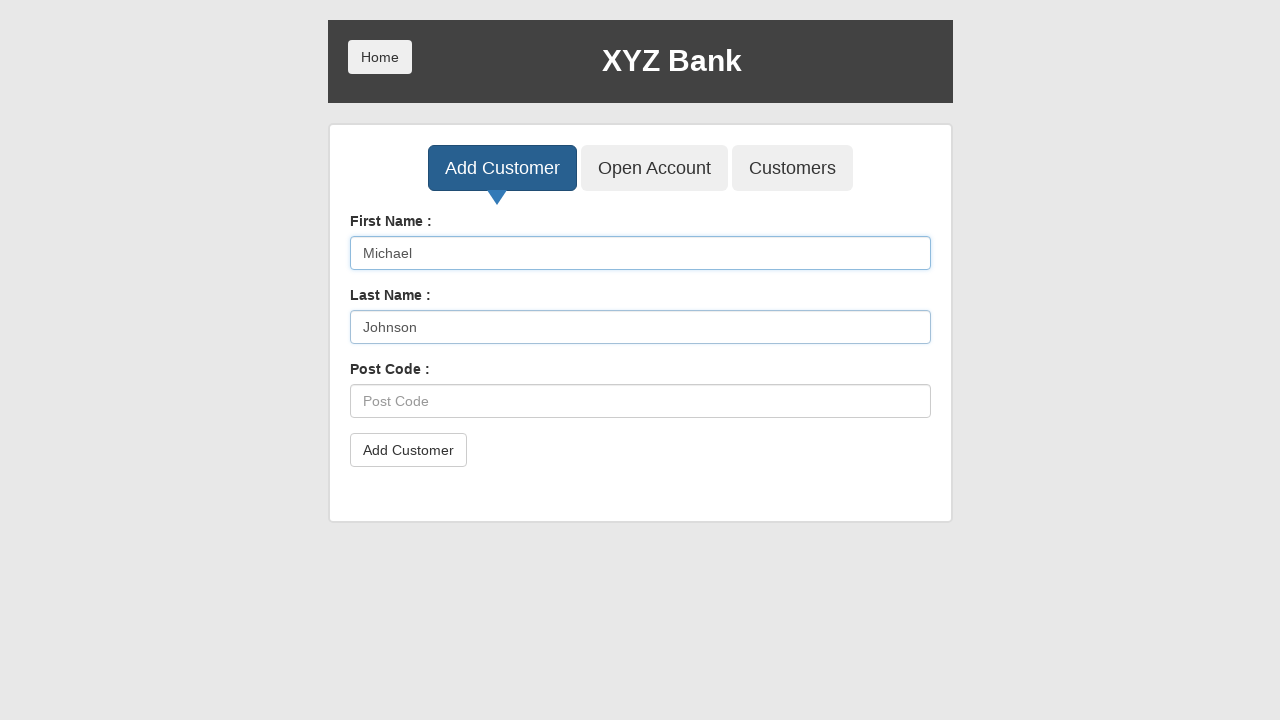

Filled Post Code field with 'E12345' on input[placeholder='Post Code']
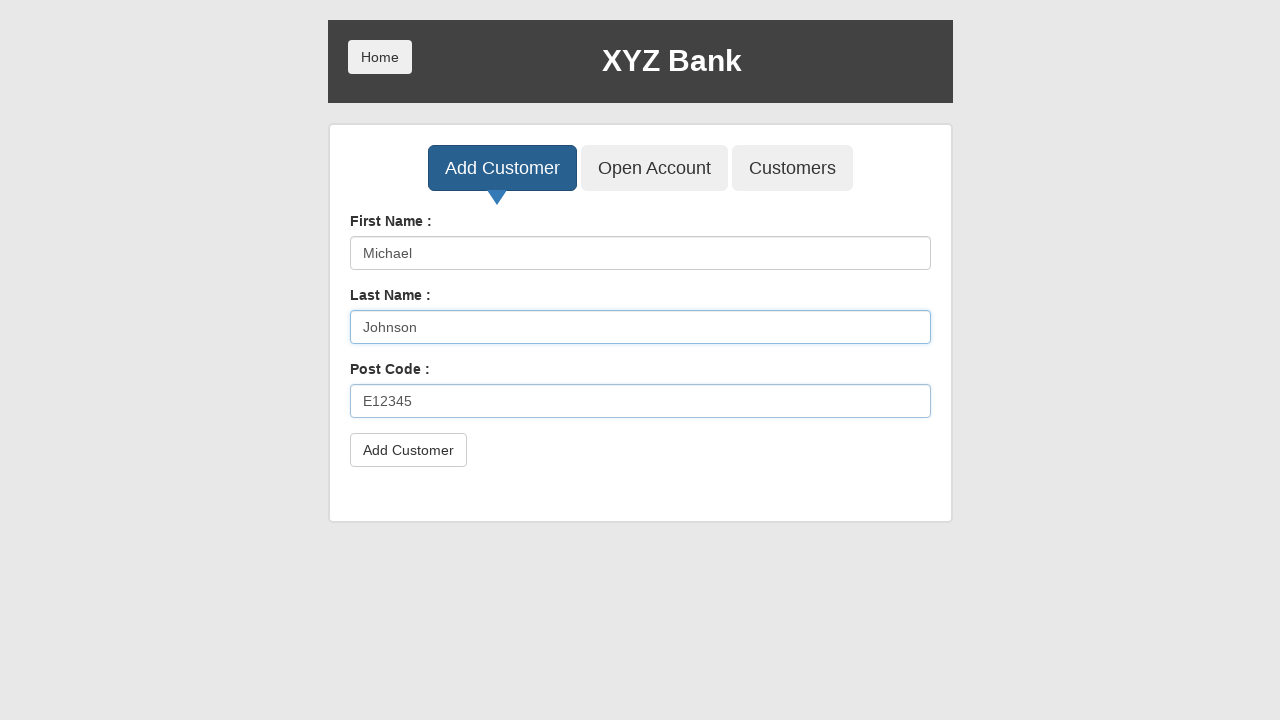

Clicked submit button to add customer at (408, 450) on button[type='submit']
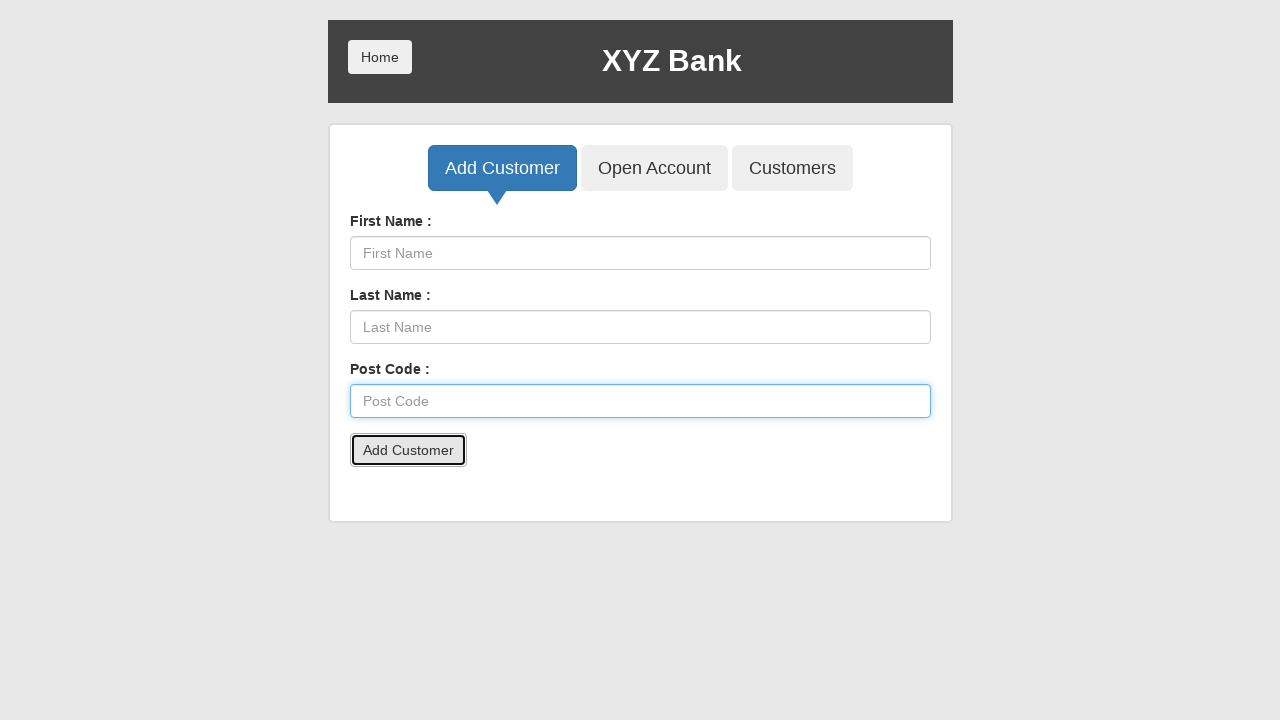

Set up dialog handler to accept confirmation alerts
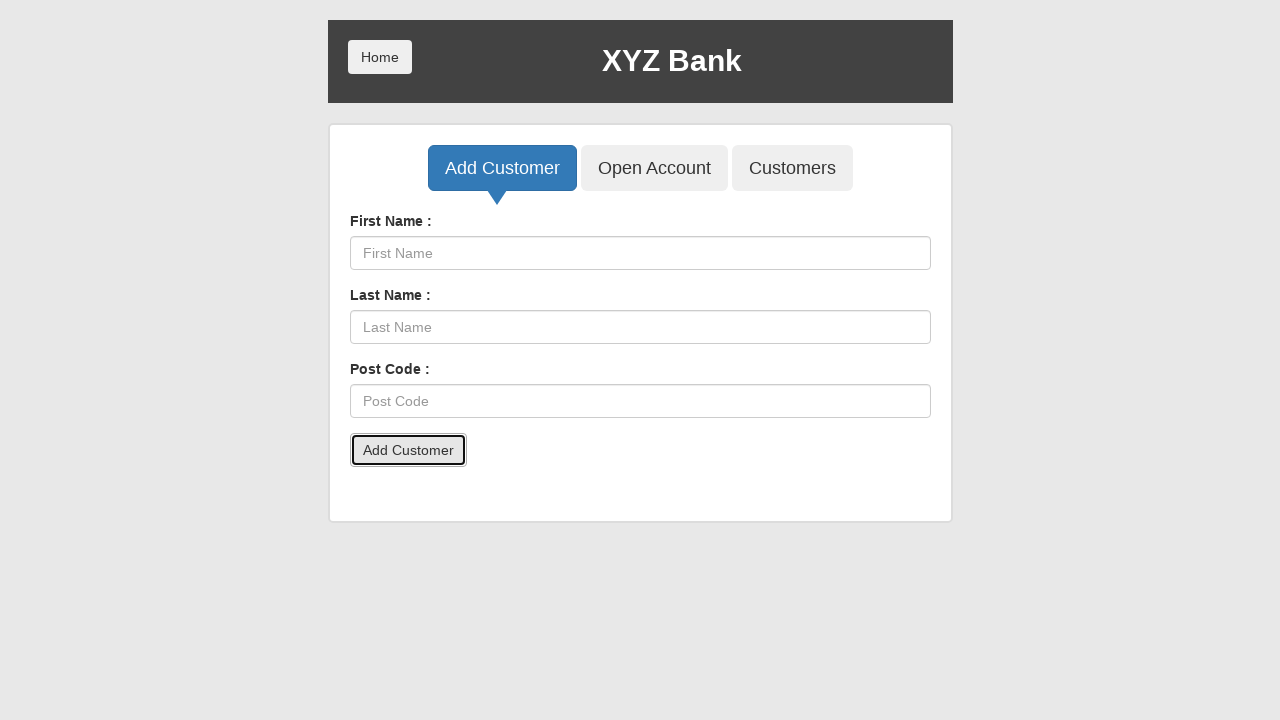

Waited 1 second for confirmation to process
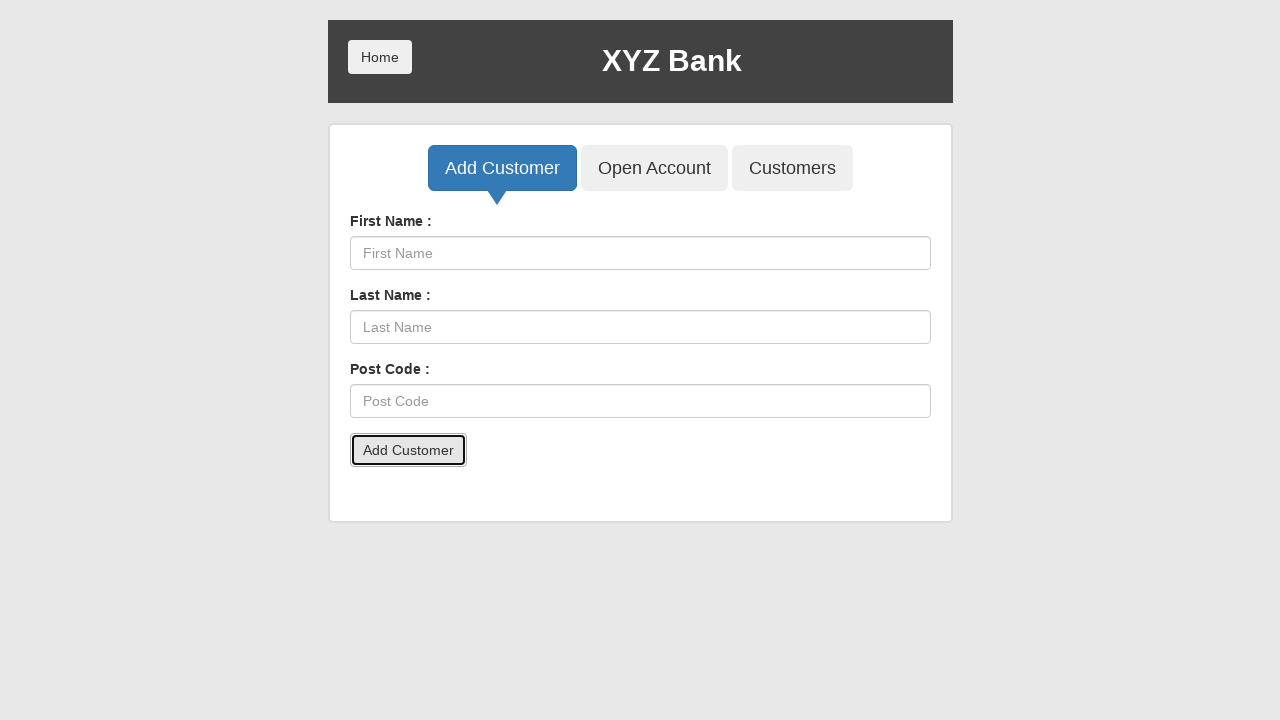

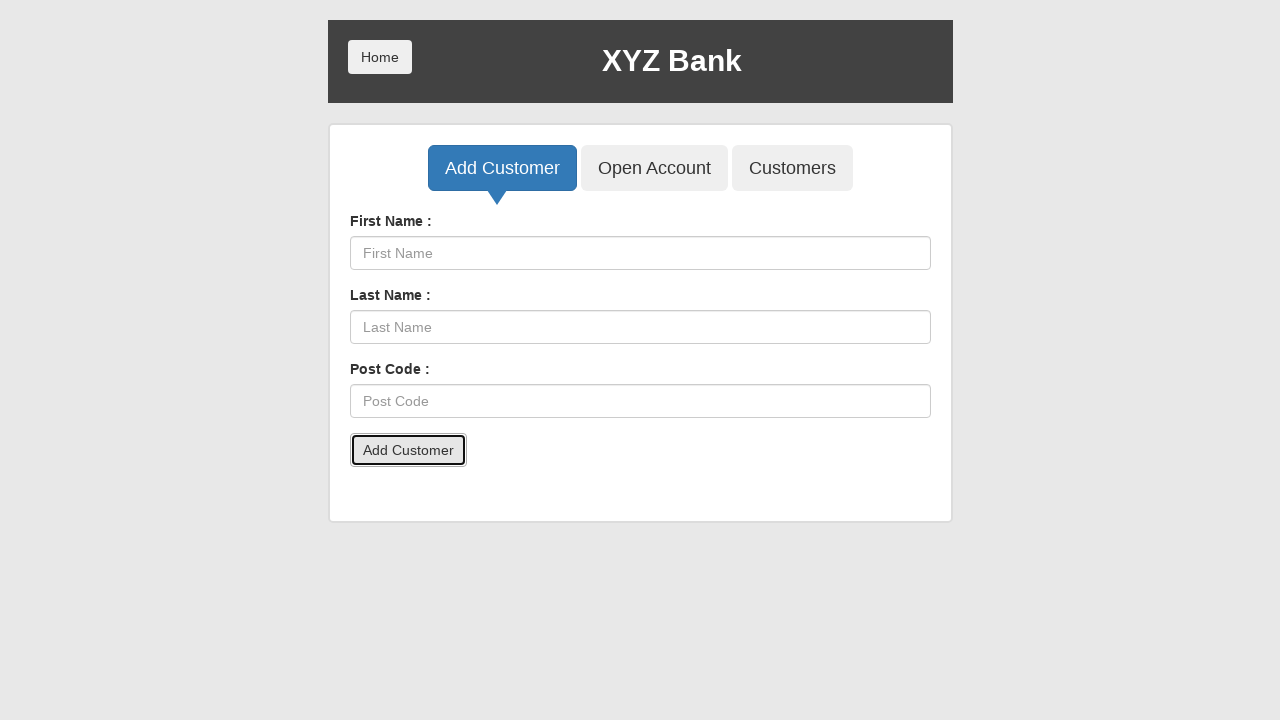